Tests browser scrolling by scrolling down the page incrementally multiple times

Starting URL: http://www.seleniumhq.org/download/

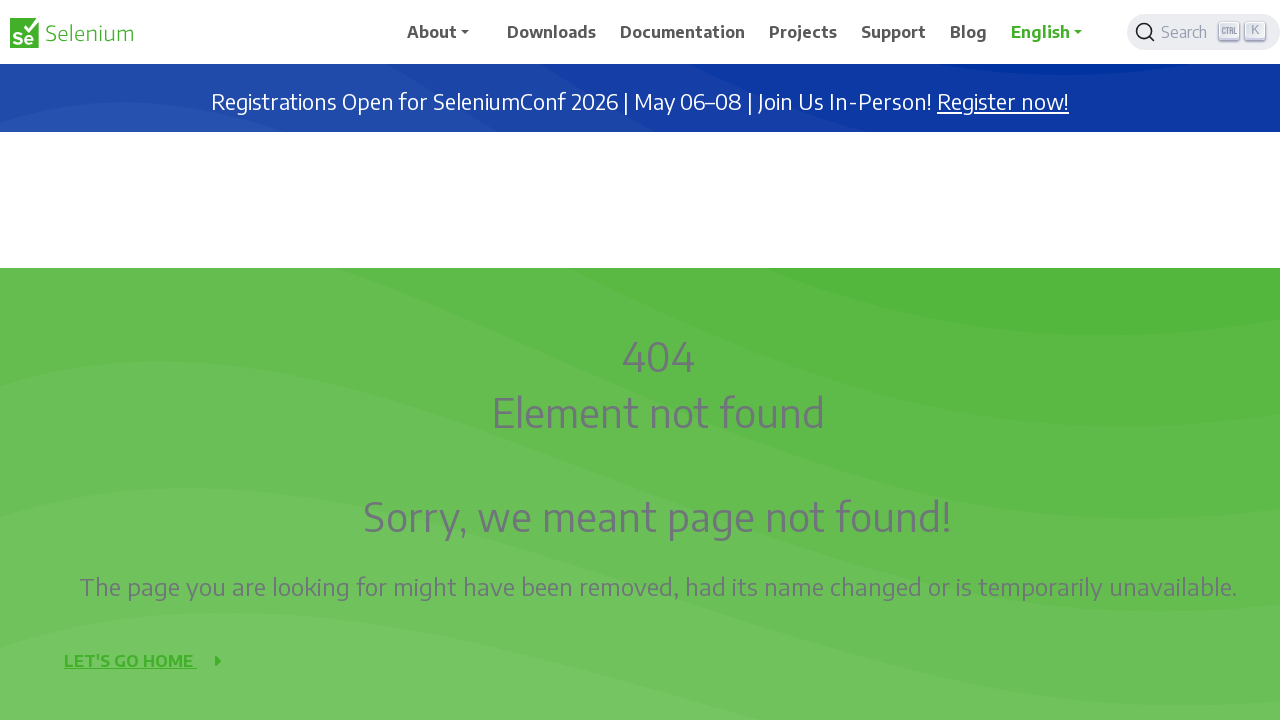

Scrolled down page by 100 pixels (iteration 1/10)
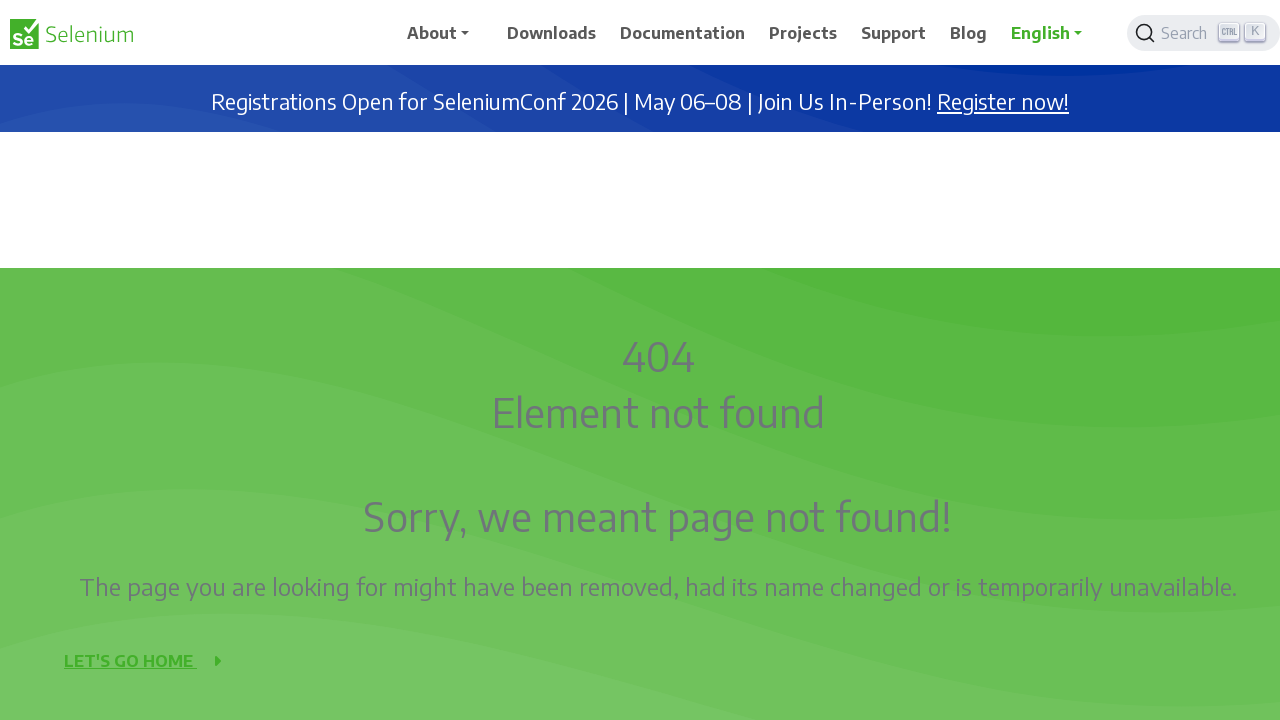

Waited 500ms for page to settle after scroll (iteration 1/10)
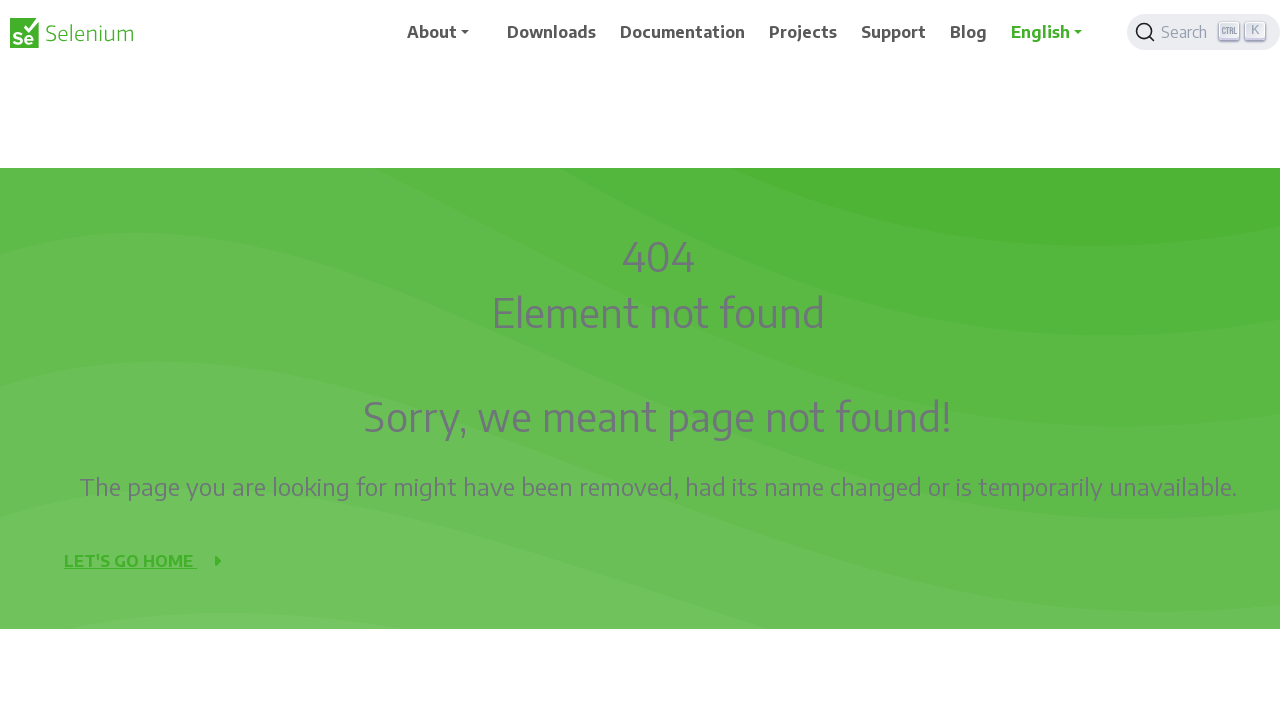

Scrolled down page by 100 pixels (iteration 2/10)
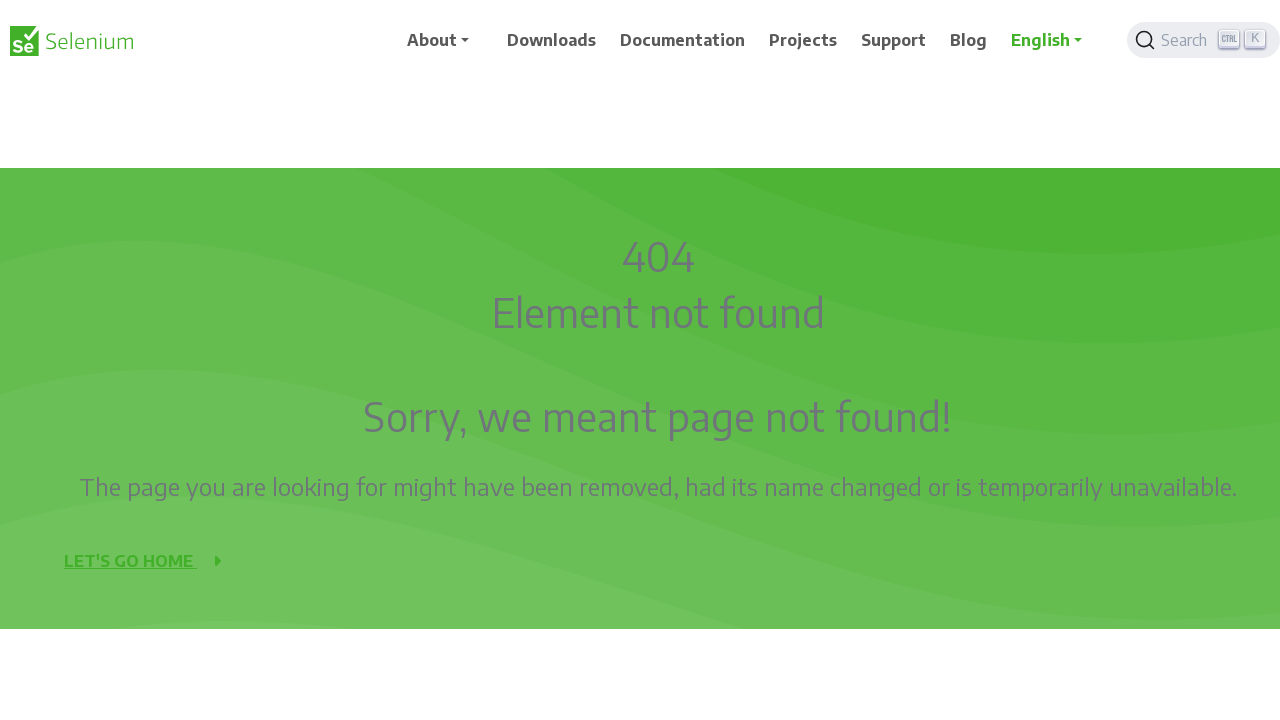

Waited 500ms for page to settle after scroll (iteration 2/10)
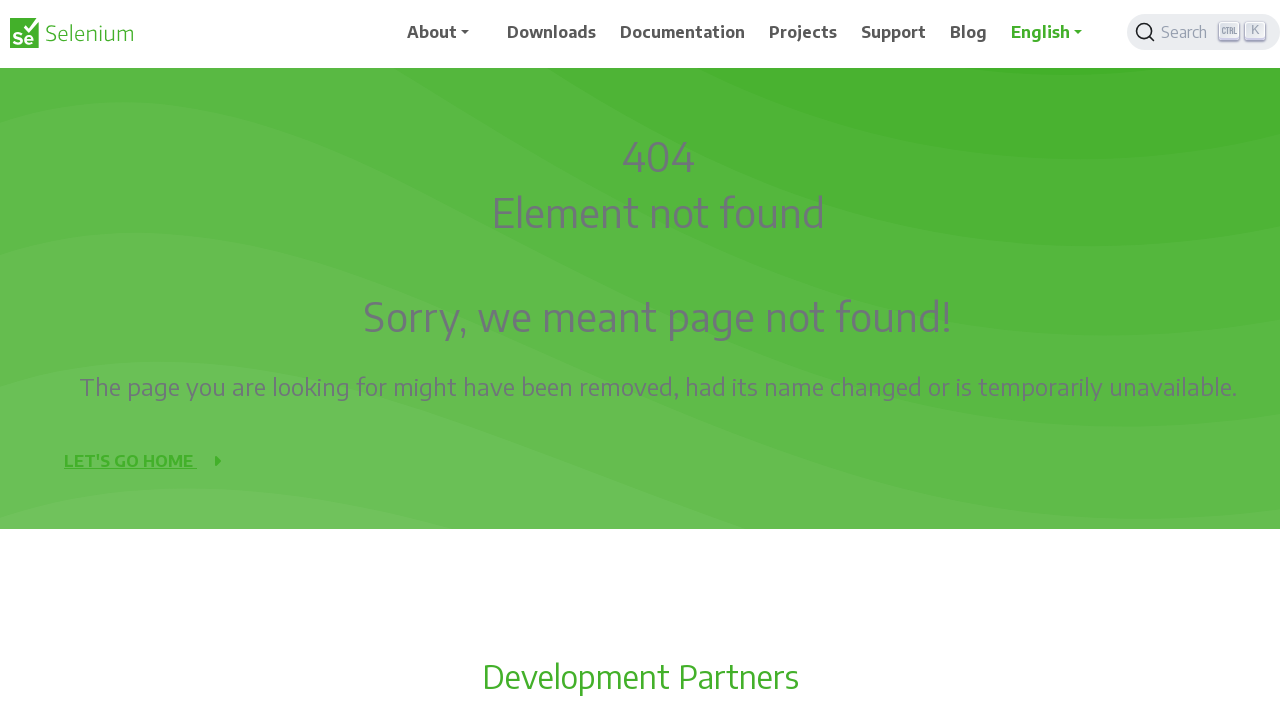

Scrolled down page by 100 pixels (iteration 3/10)
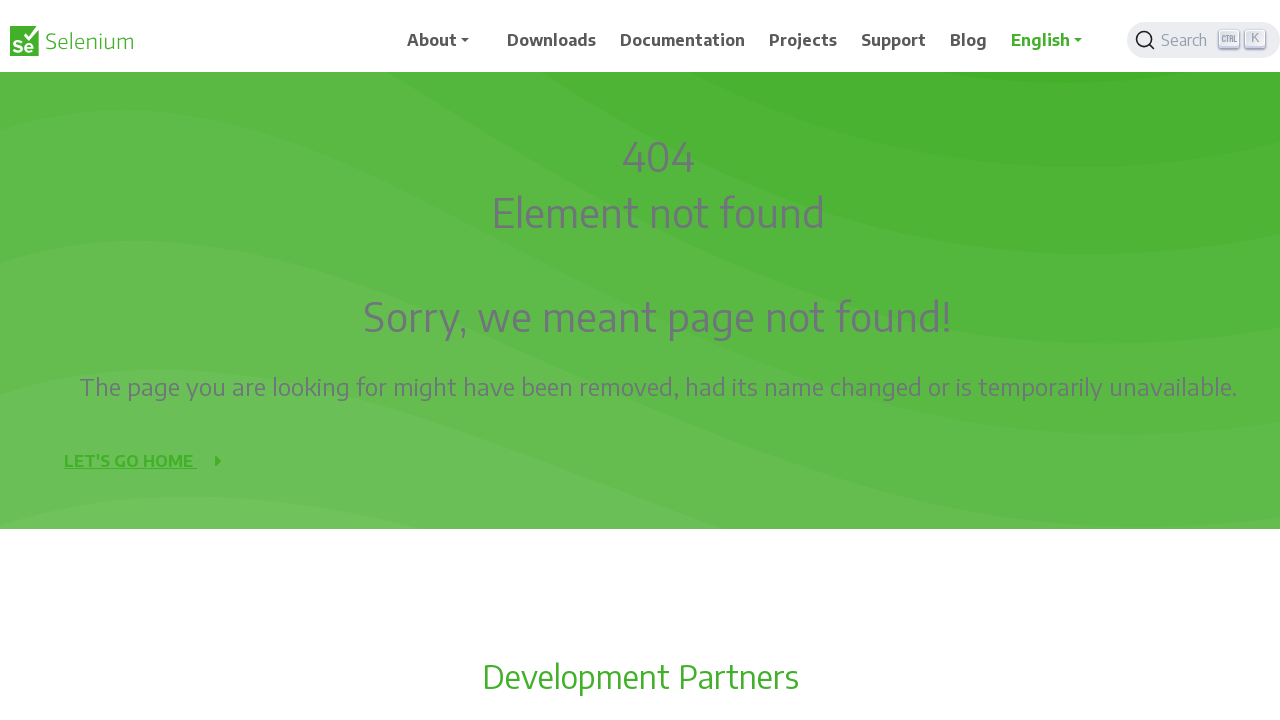

Waited 500ms for page to settle after scroll (iteration 3/10)
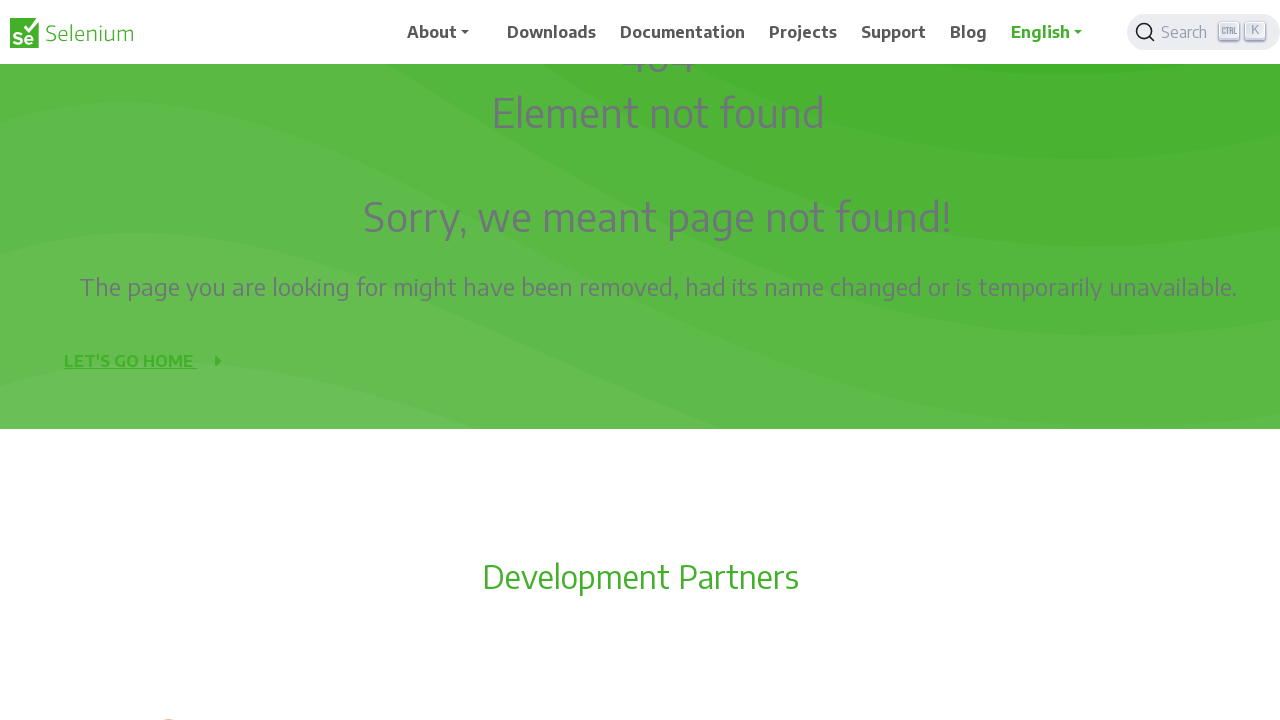

Scrolled down page by 100 pixels (iteration 4/10)
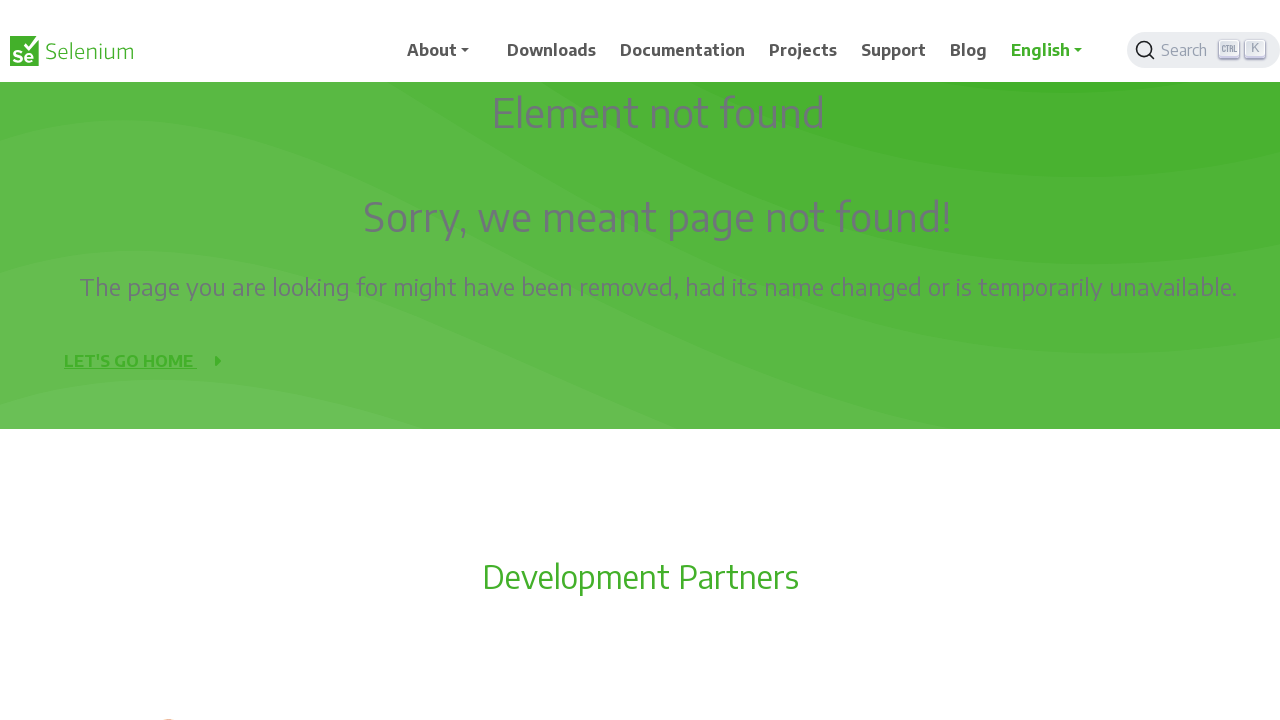

Waited 500ms for page to settle after scroll (iteration 4/10)
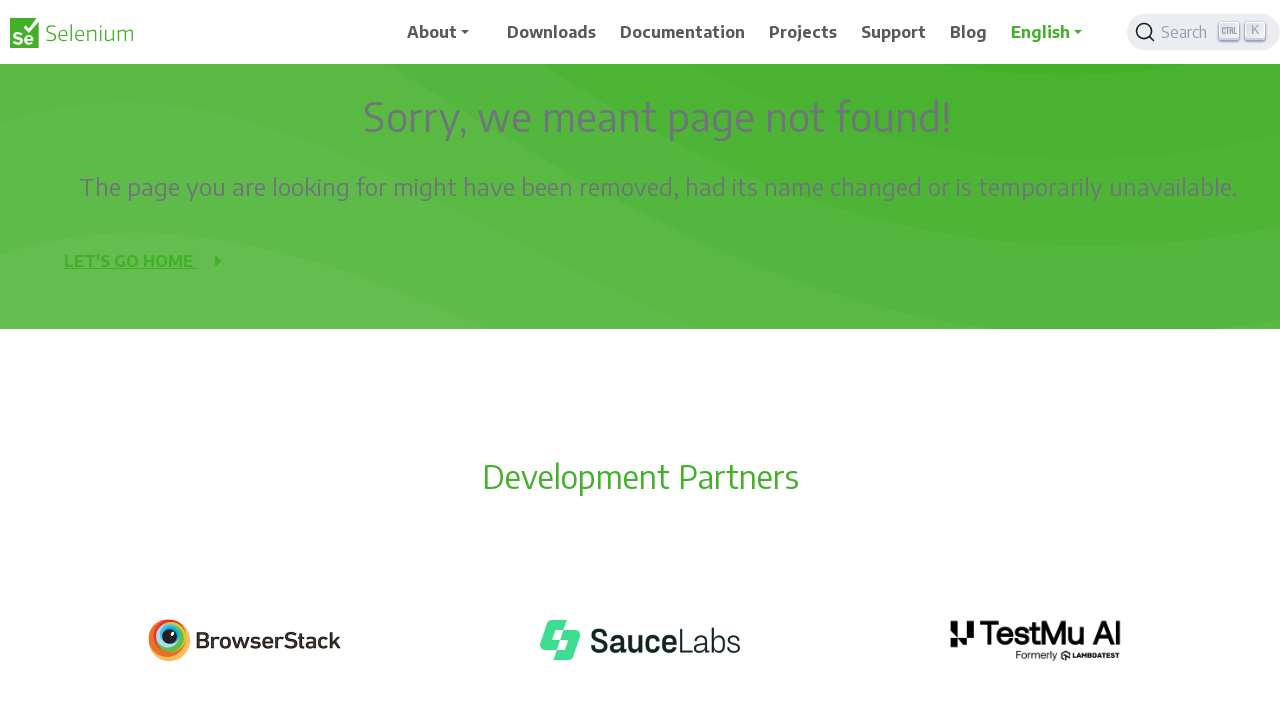

Scrolled down page by 100 pixels (iteration 5/10)
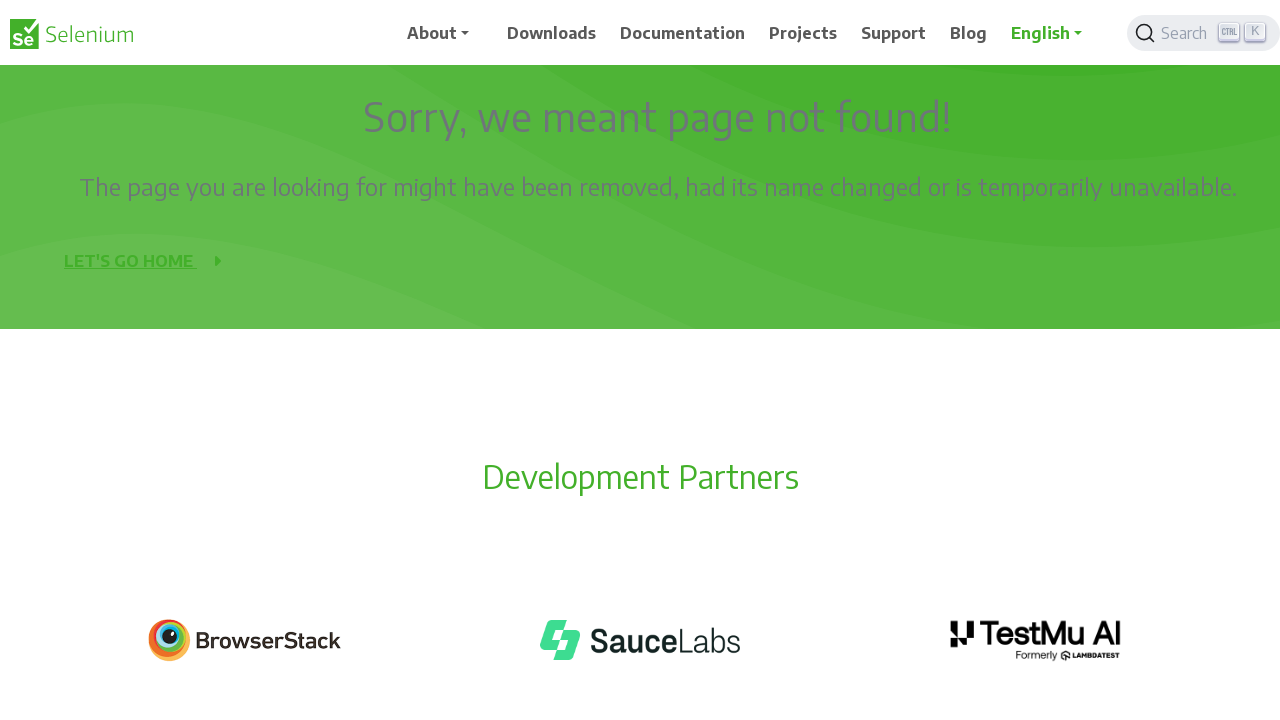

Waited 500ms for page to settle after scroll (iteration 5/10)
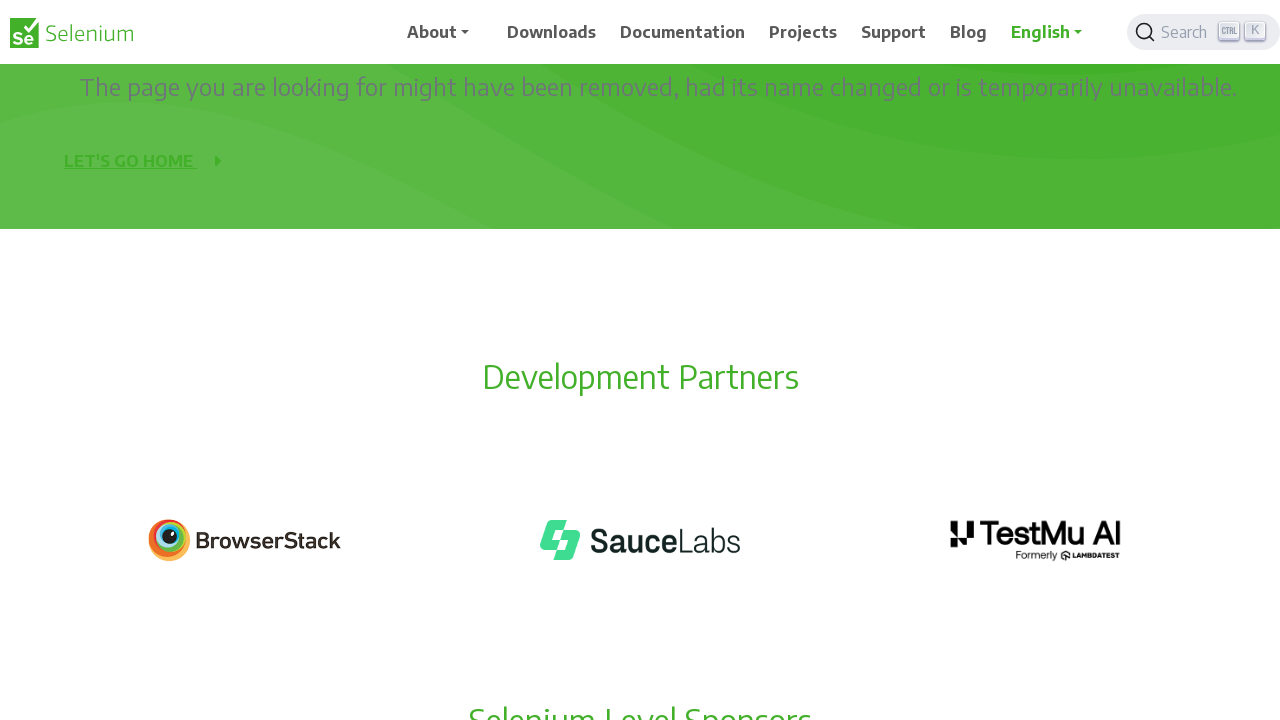

Scrolled down page by 100 pixels (iteration 6/10)
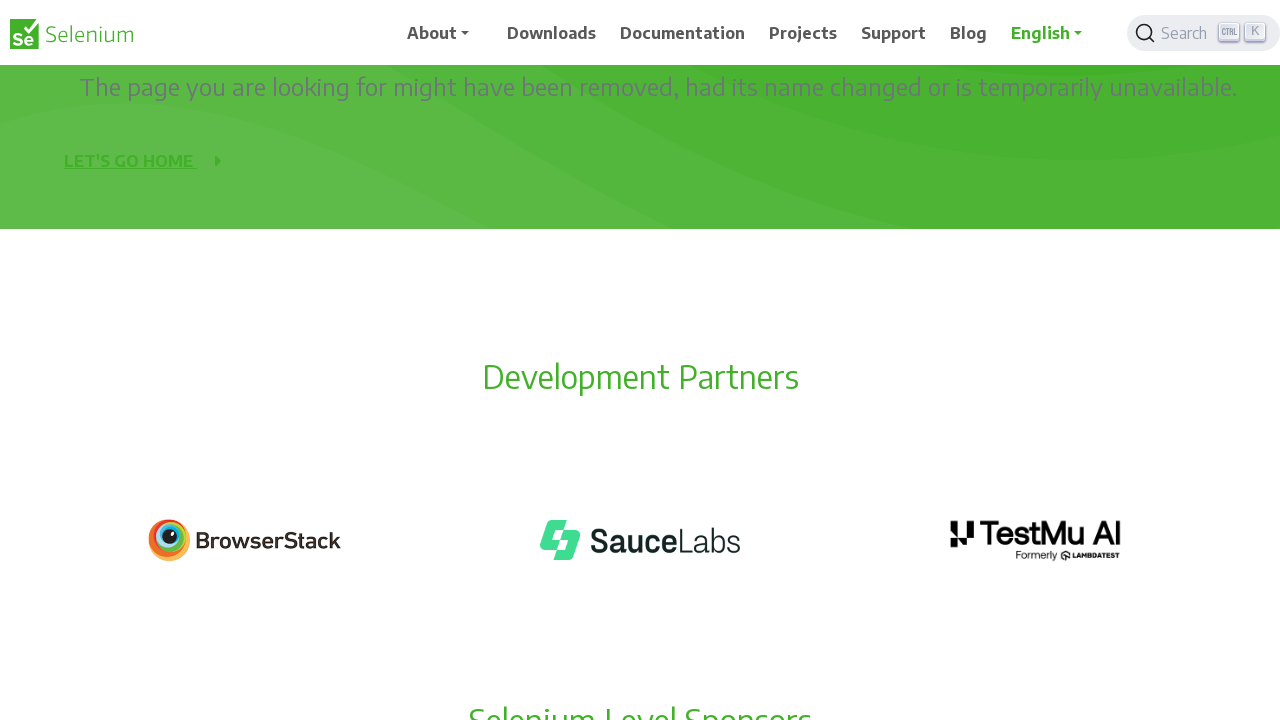

Waited 500ms for page to settle after scroll (iteration 6/10)
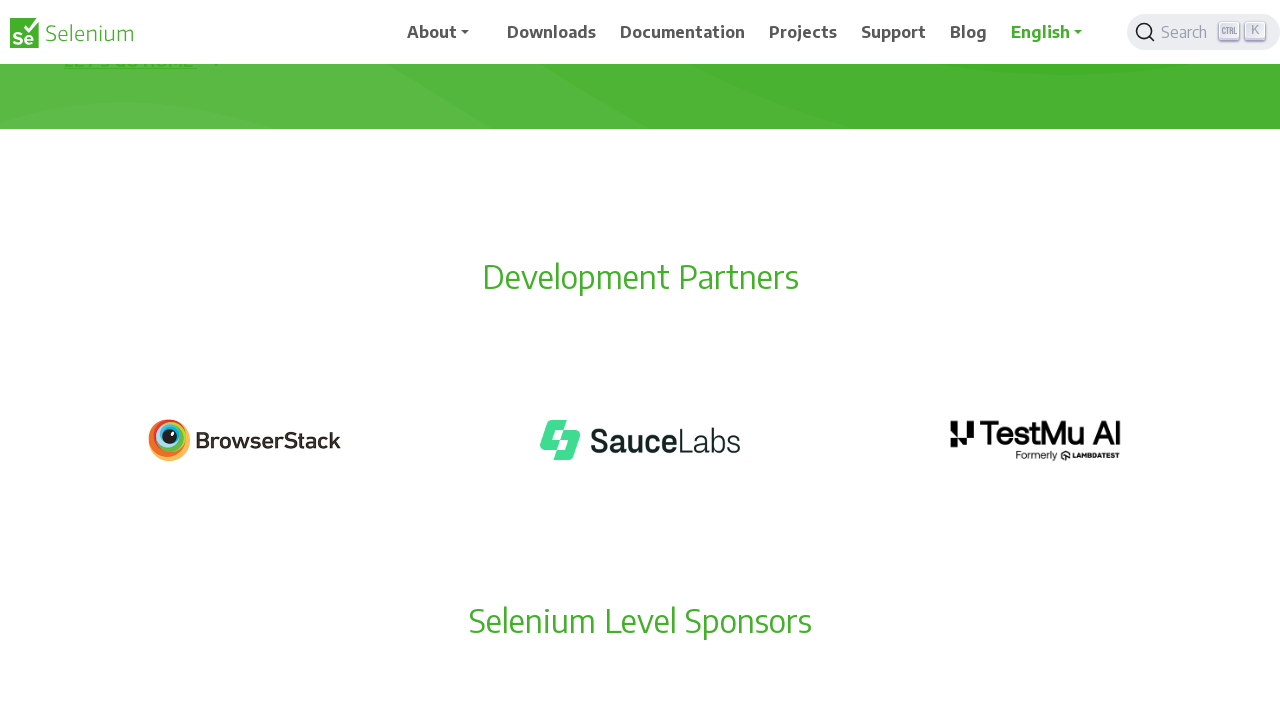

Scrolled down page by 100 pixels (iteration 7/10)
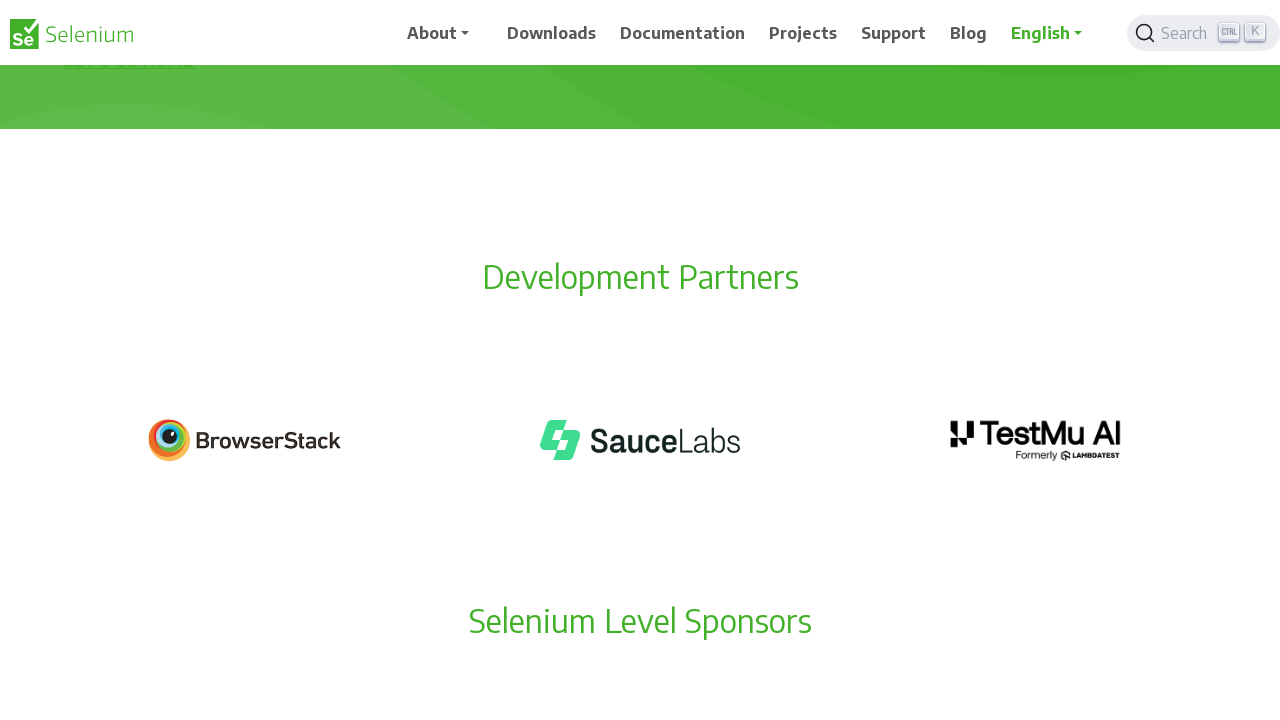

Waited 500ms for page to settle after scroll (iteration 7/10)
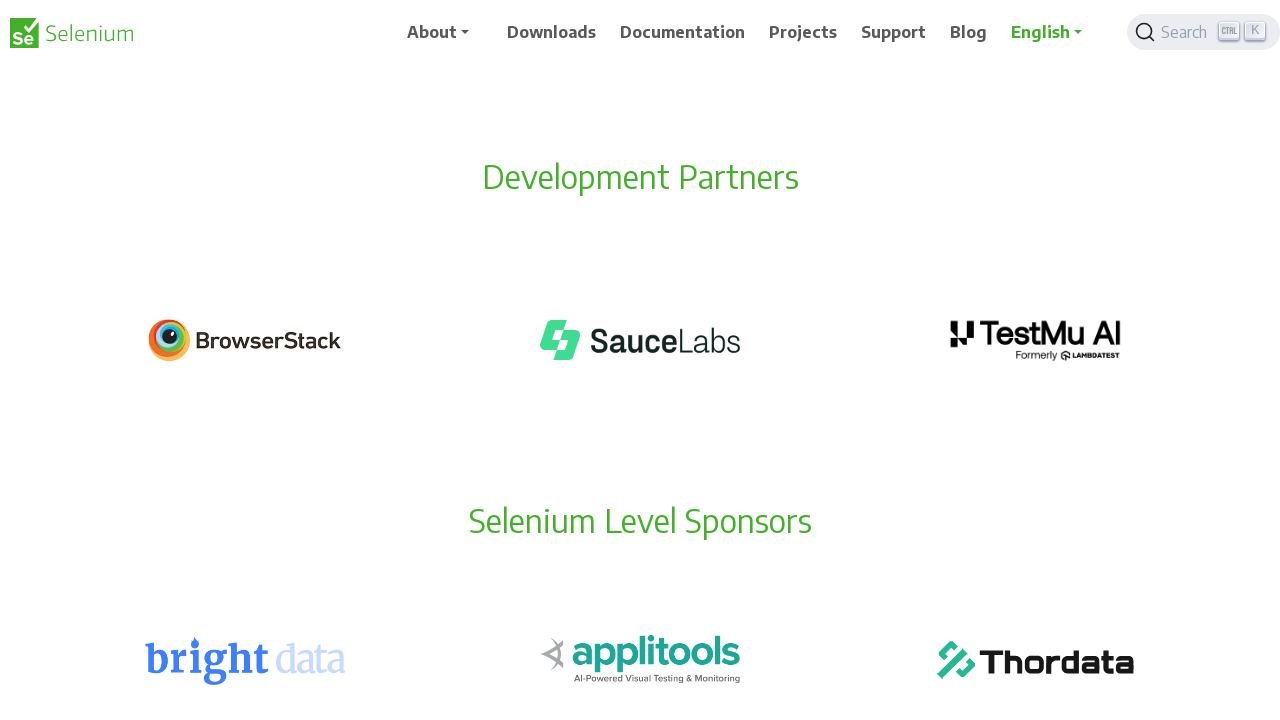

Scrolled down page by 100 pixels (iteration 8/10)
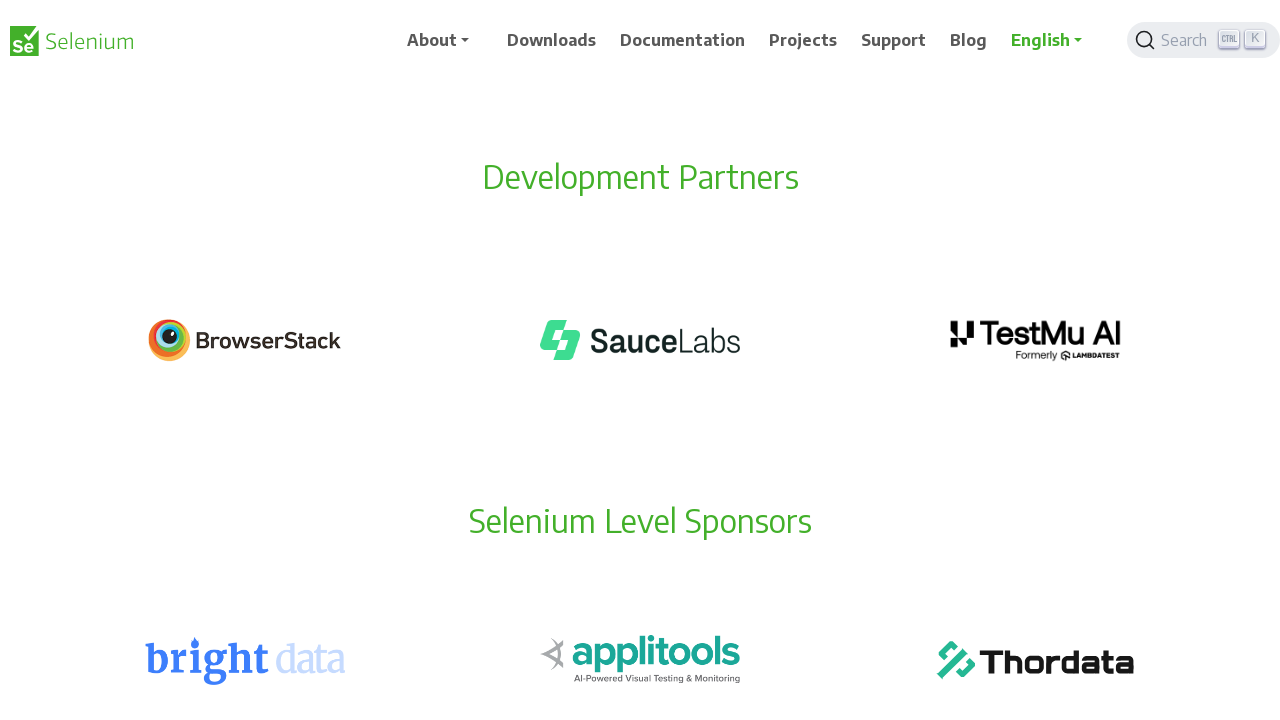

Waited 500ms for page to settle after scroll (iteration 8/10)
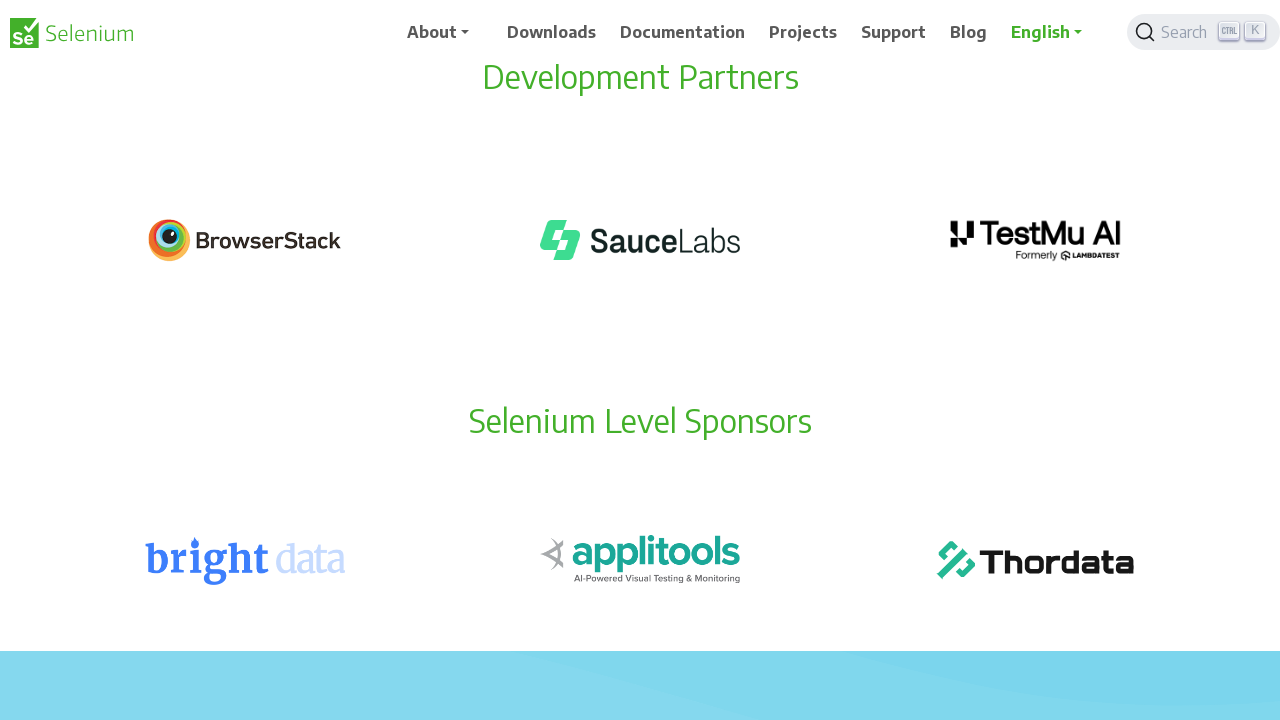

Scrolled down page by 100 pixels (iteration 9/10)
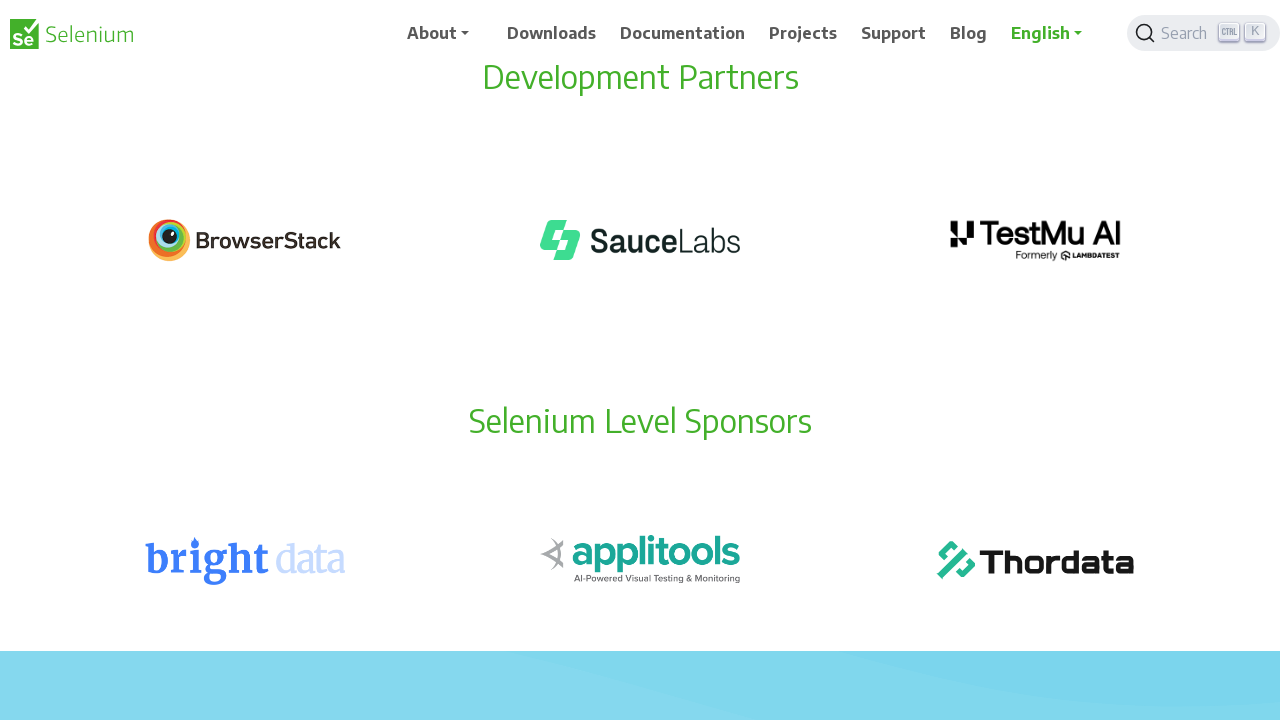

Waited 500ms for page to settle after scroll (iteration 9/10)
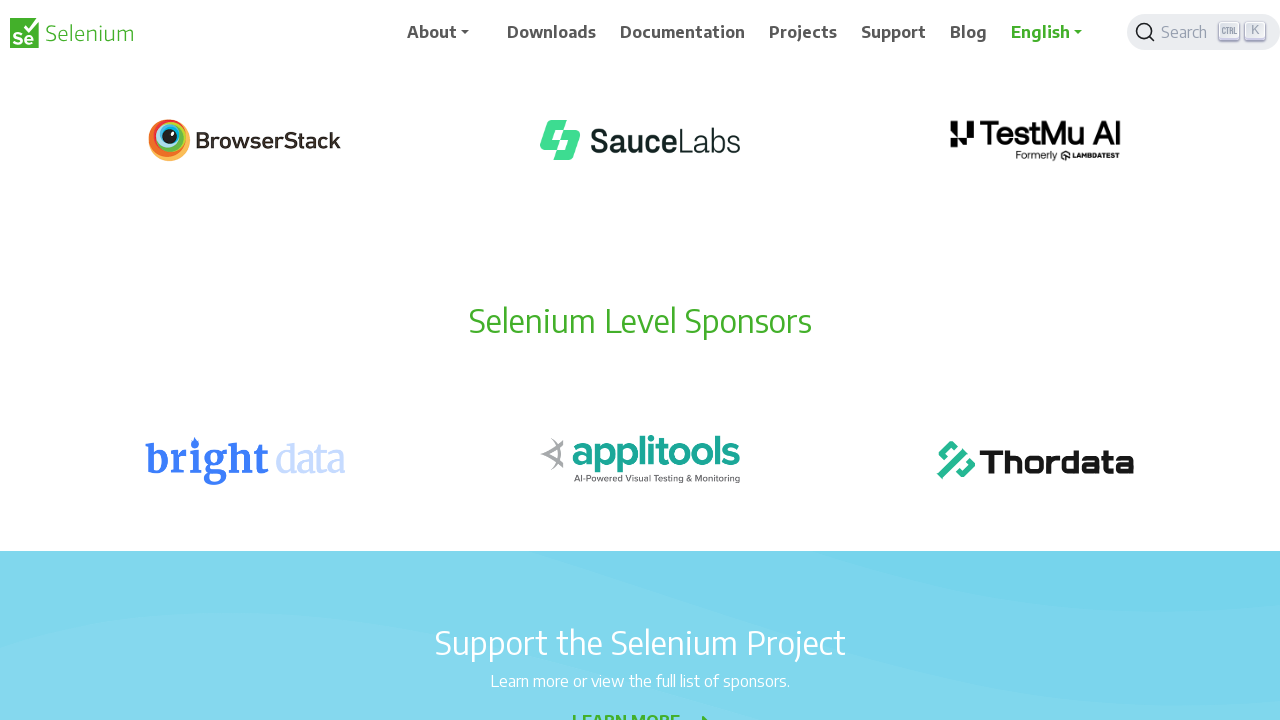

Scrolled down page by 100 pixels (iteration 10/10)
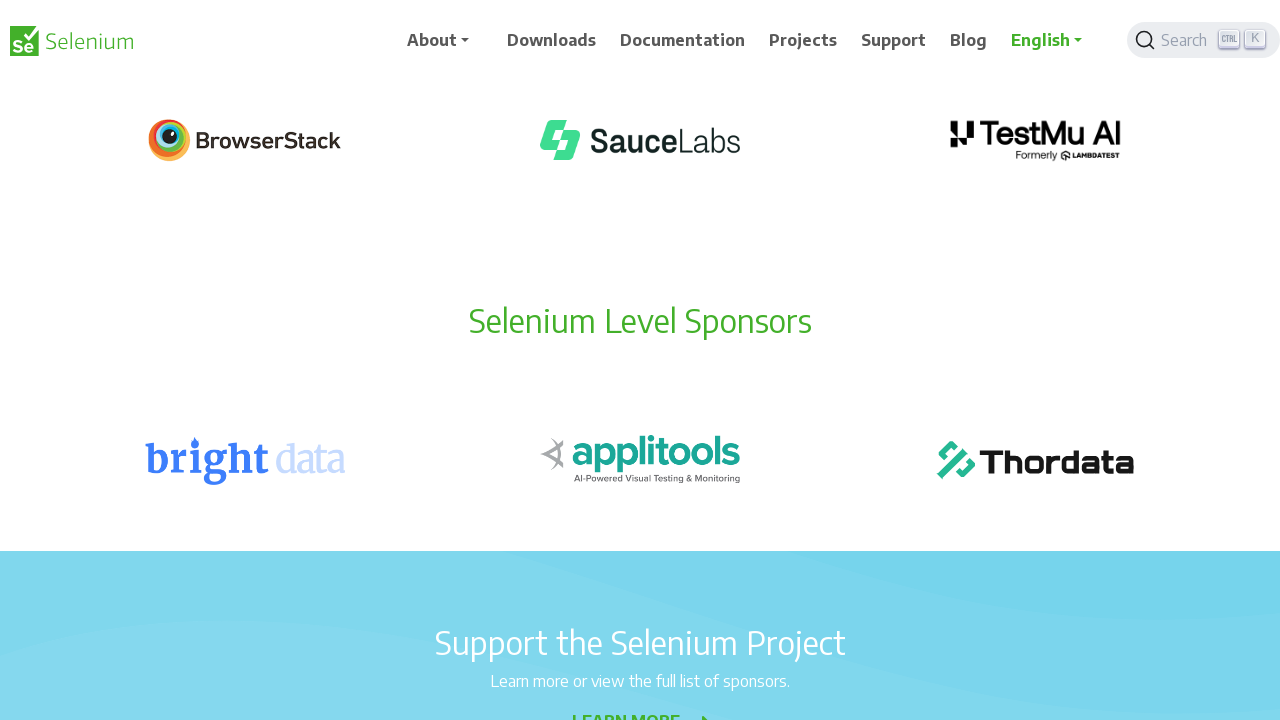

Waited 500ms for page to settle after scroll (iteration 10/10)
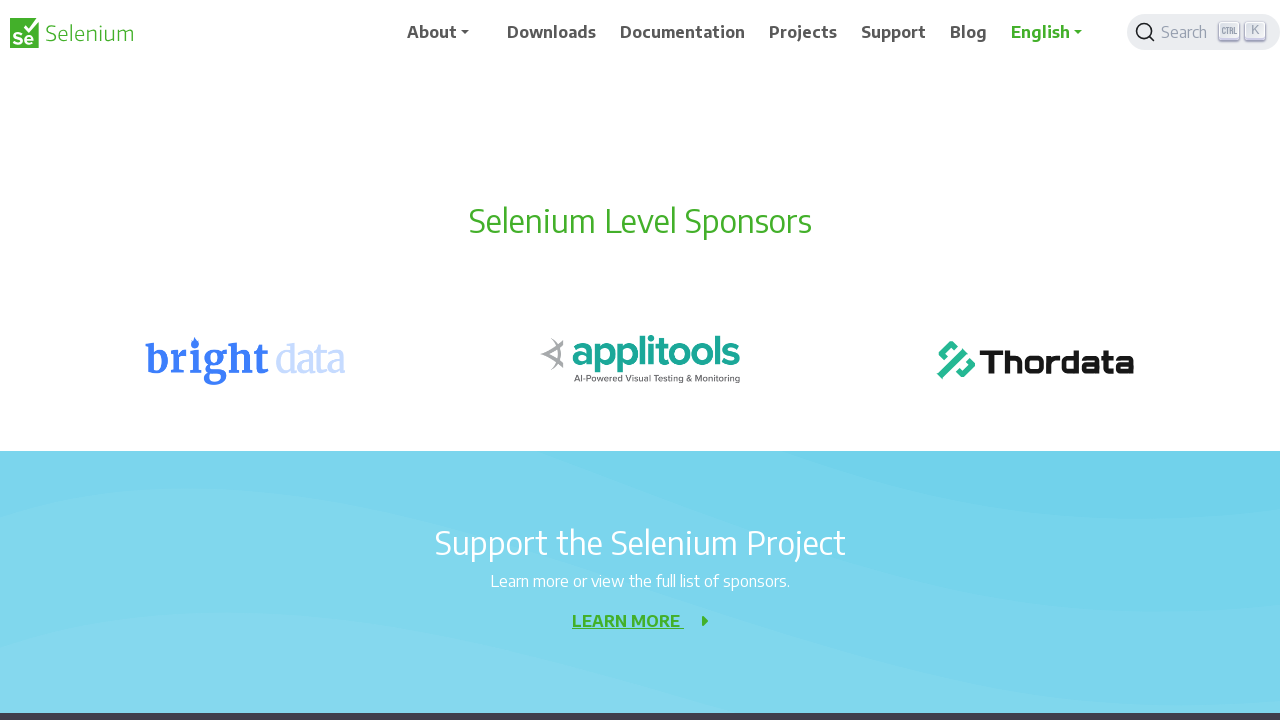

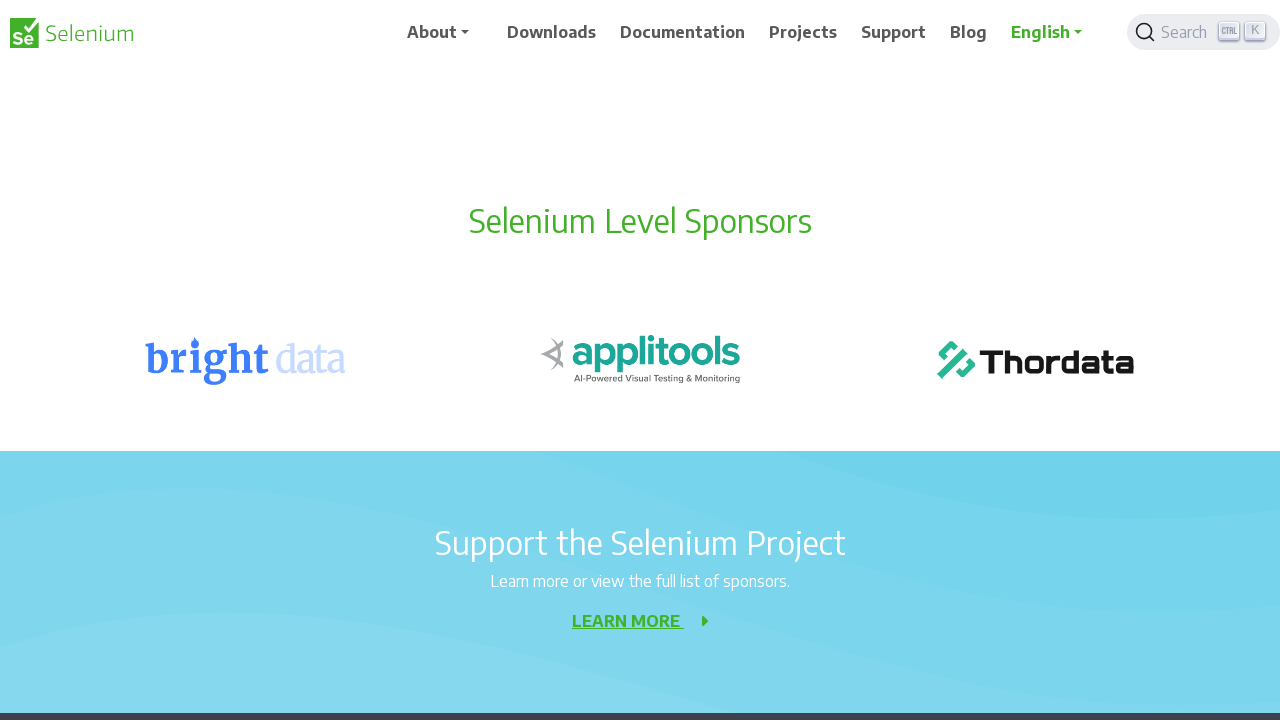